Navigates to the Selenium website and clicks through to download a specific version (3.0.0-beta3) of Selenium.

Starting URL: https://seleniumhq.org

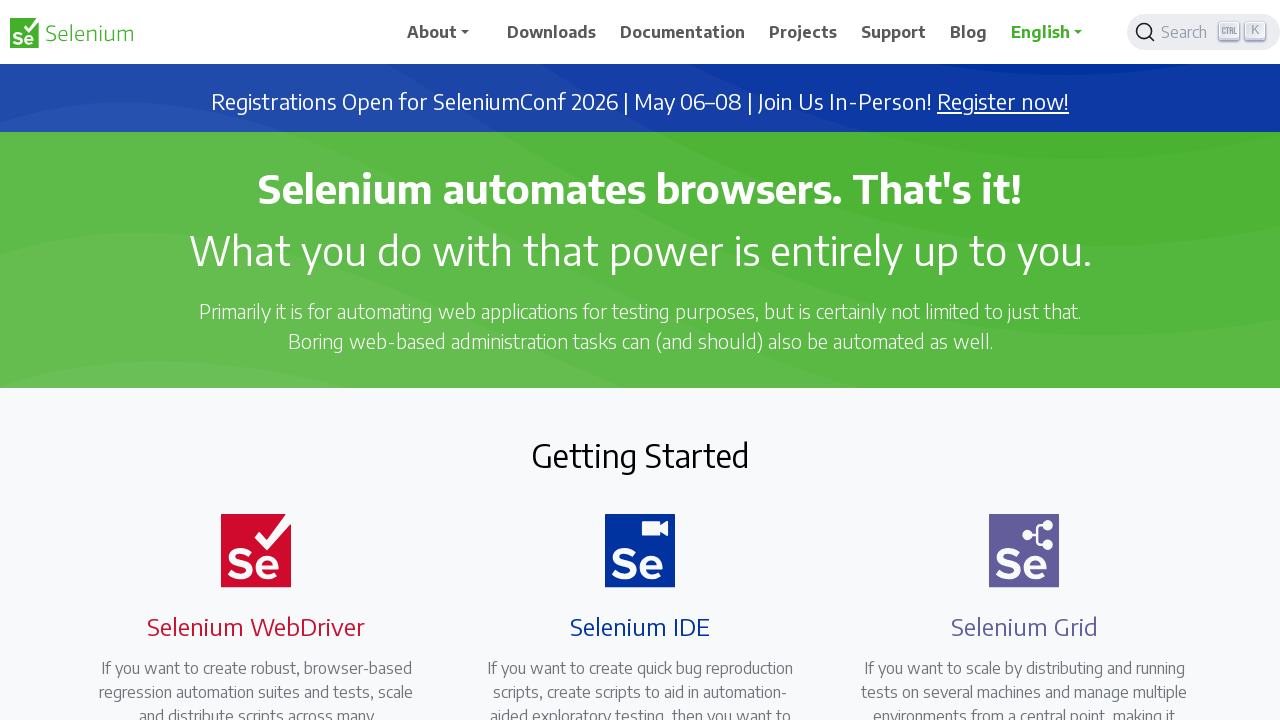

Clicked Download link in navigation at (552, 32) on a:has-text('Download')
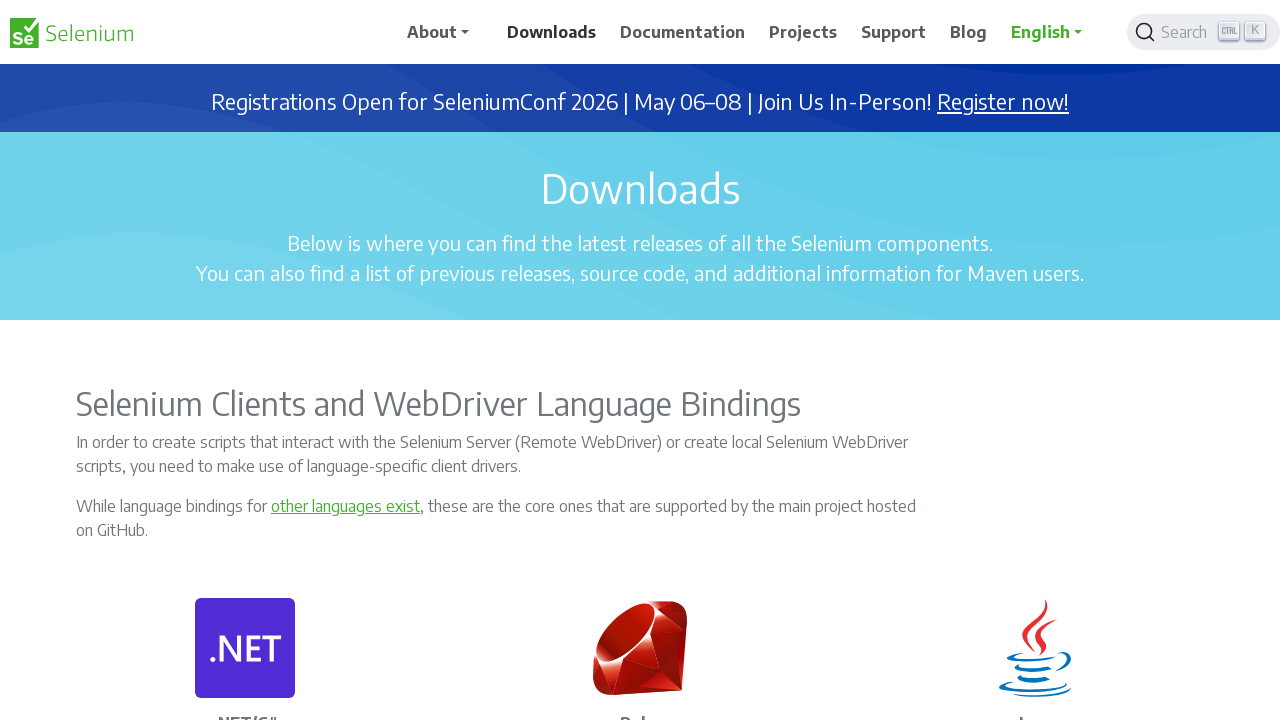

Waited for page to load (networkidle)
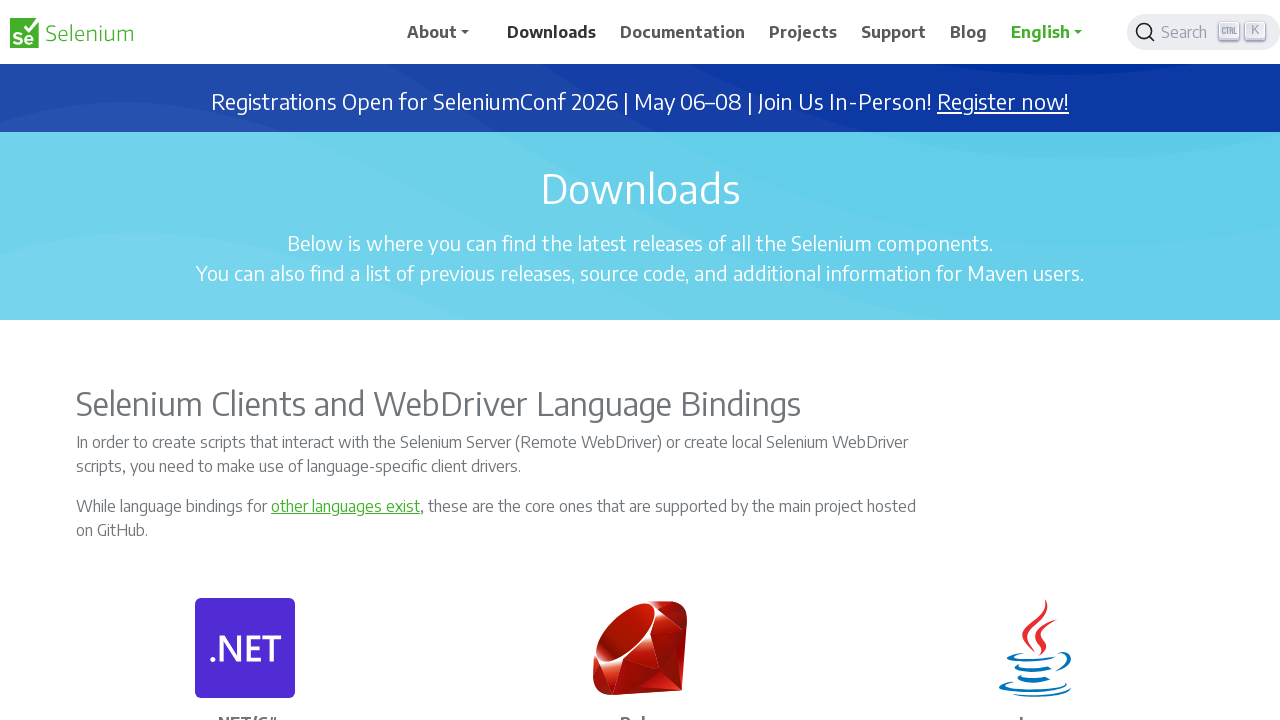

Clicked download link for Selenium version at (552, 32) on a:has-text('Download')
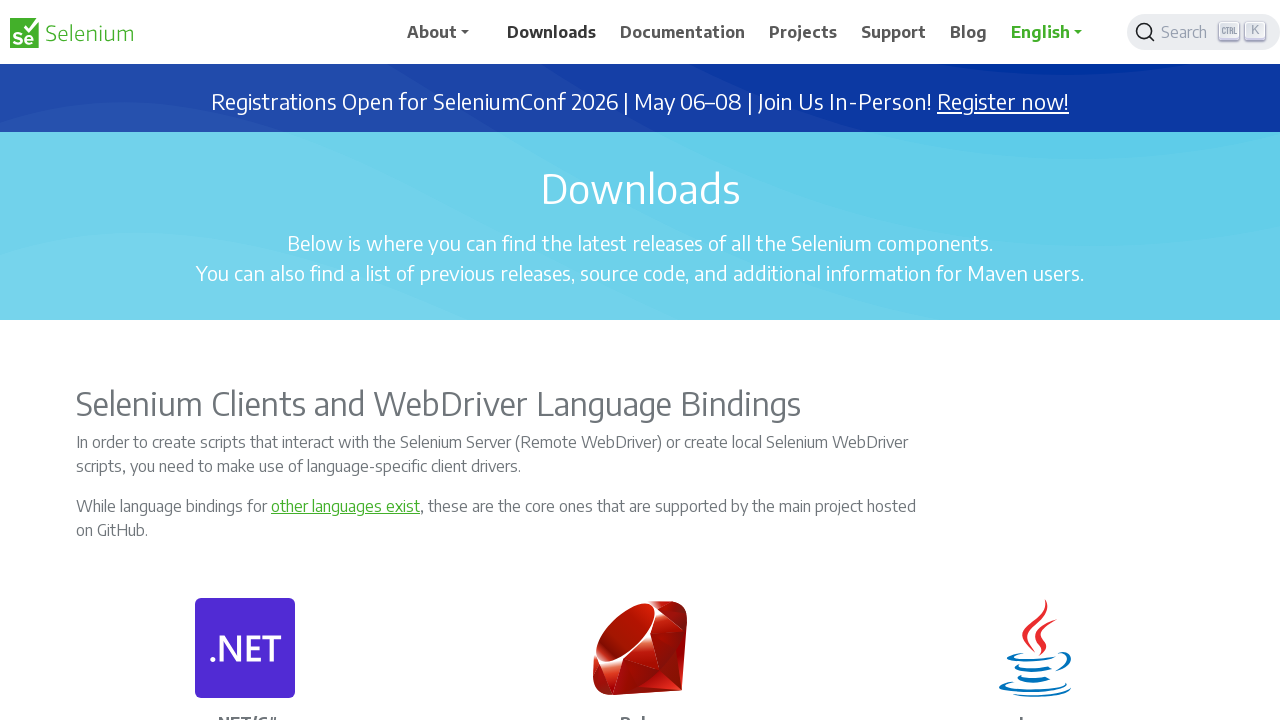

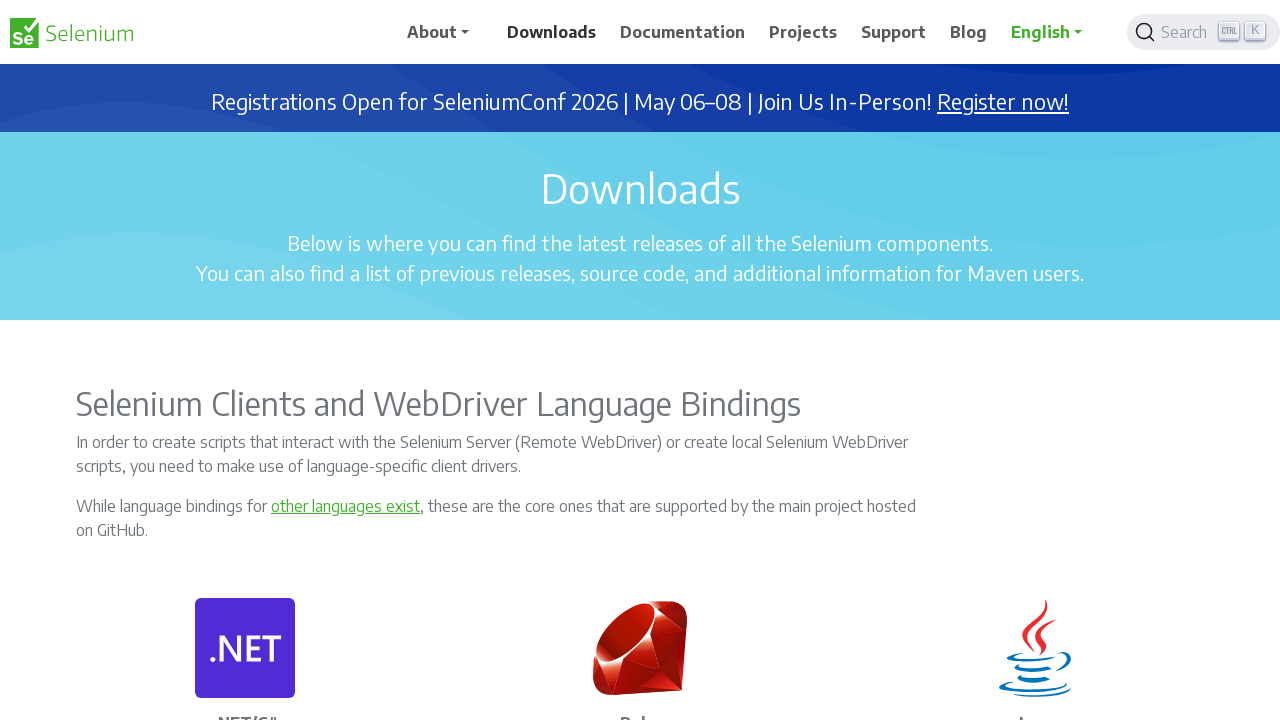